Tests clicking on an element and then clicking outside of it using offset coordinates

Starting URL: https://trytestingthis.netlify.app

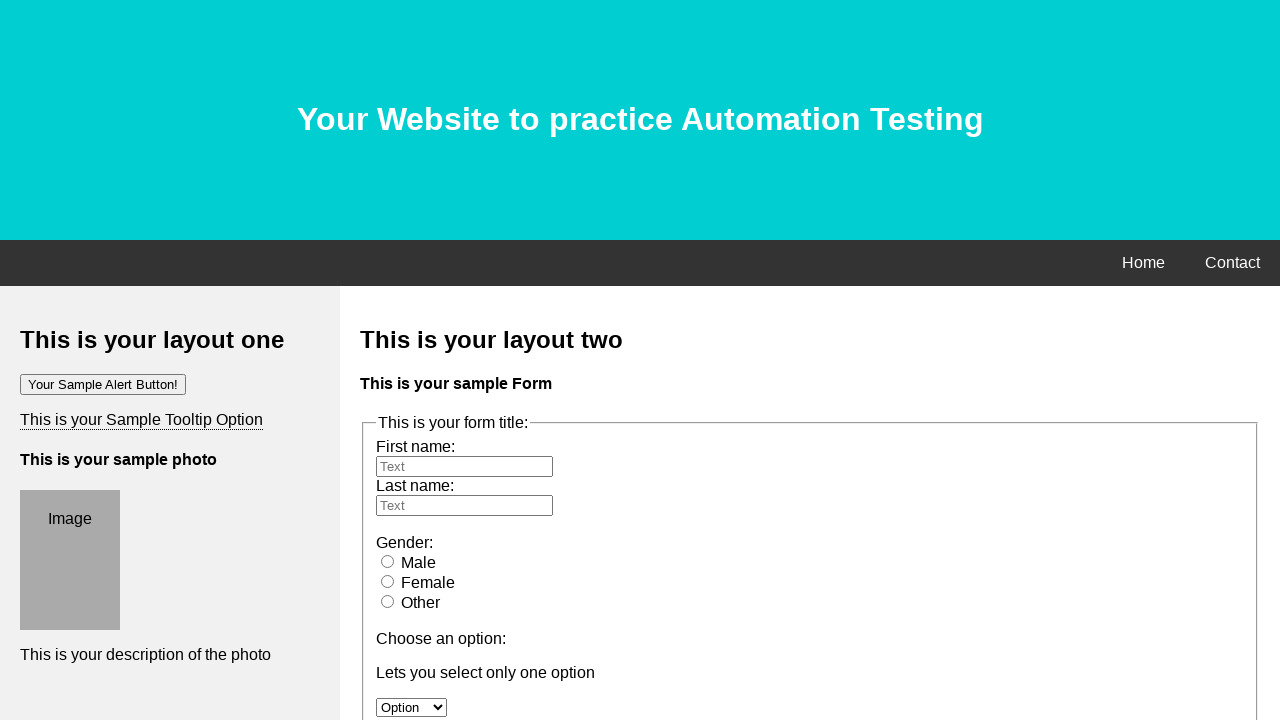

Clicked on the option element at (412, 707) on #option
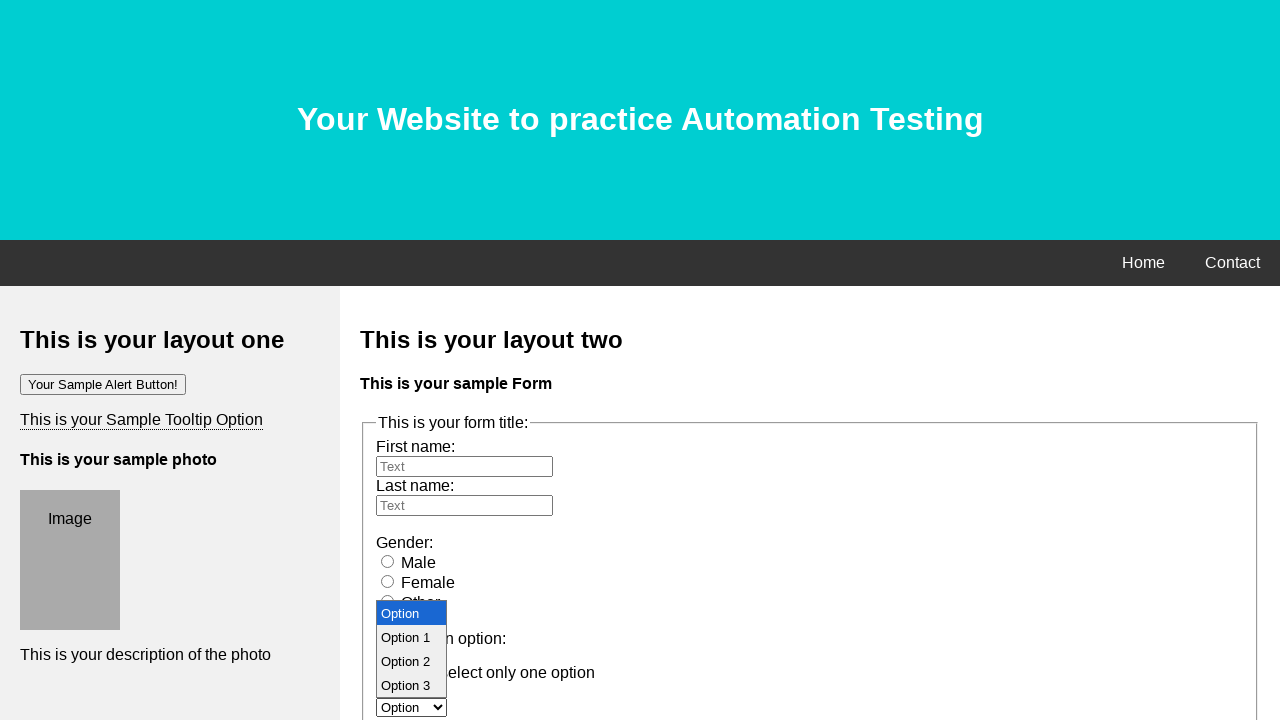

Located the 'Lets you select multiple options' text element
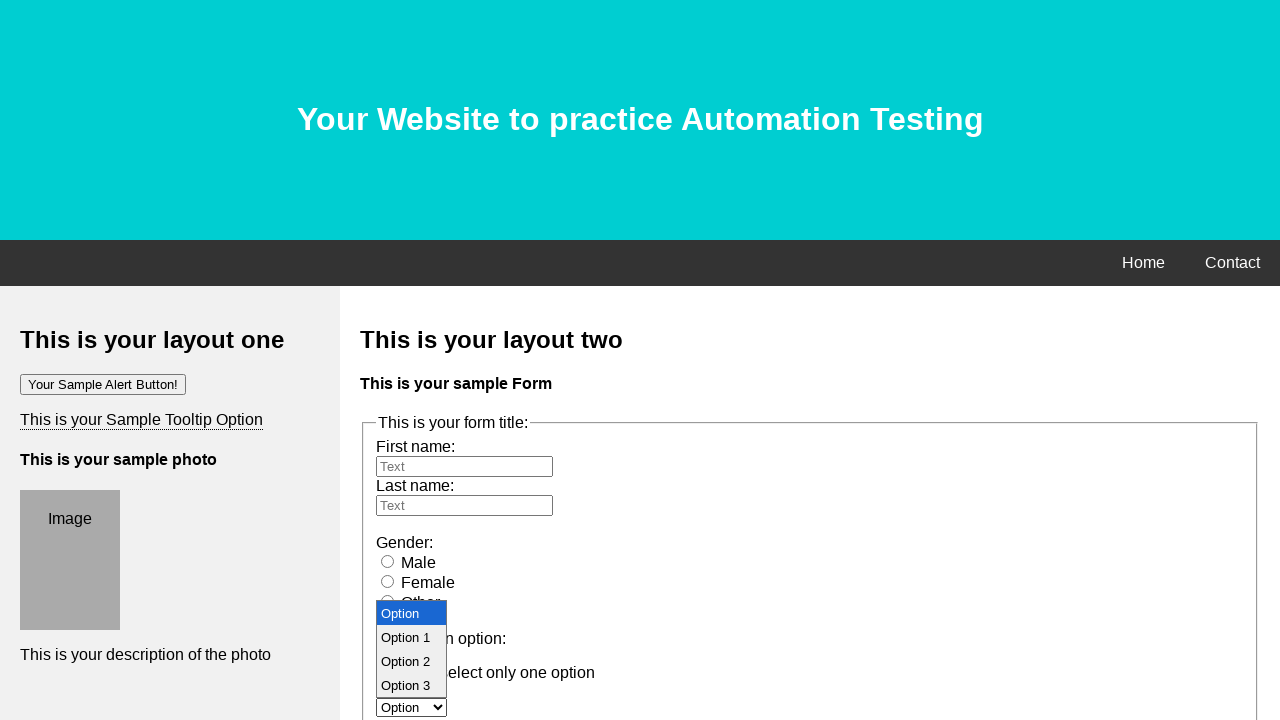

Retrieved bounding box coordinates of the text element
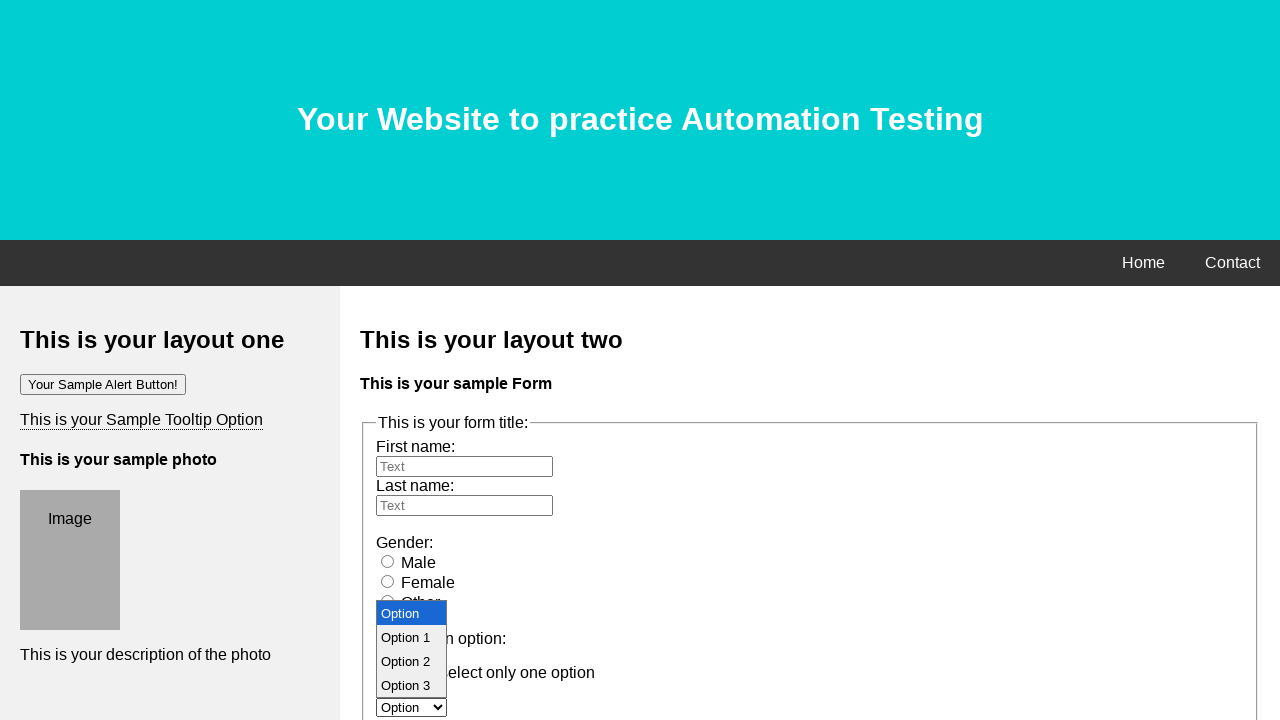

Clicked outside the option element at offset coordinates at (376, 751)
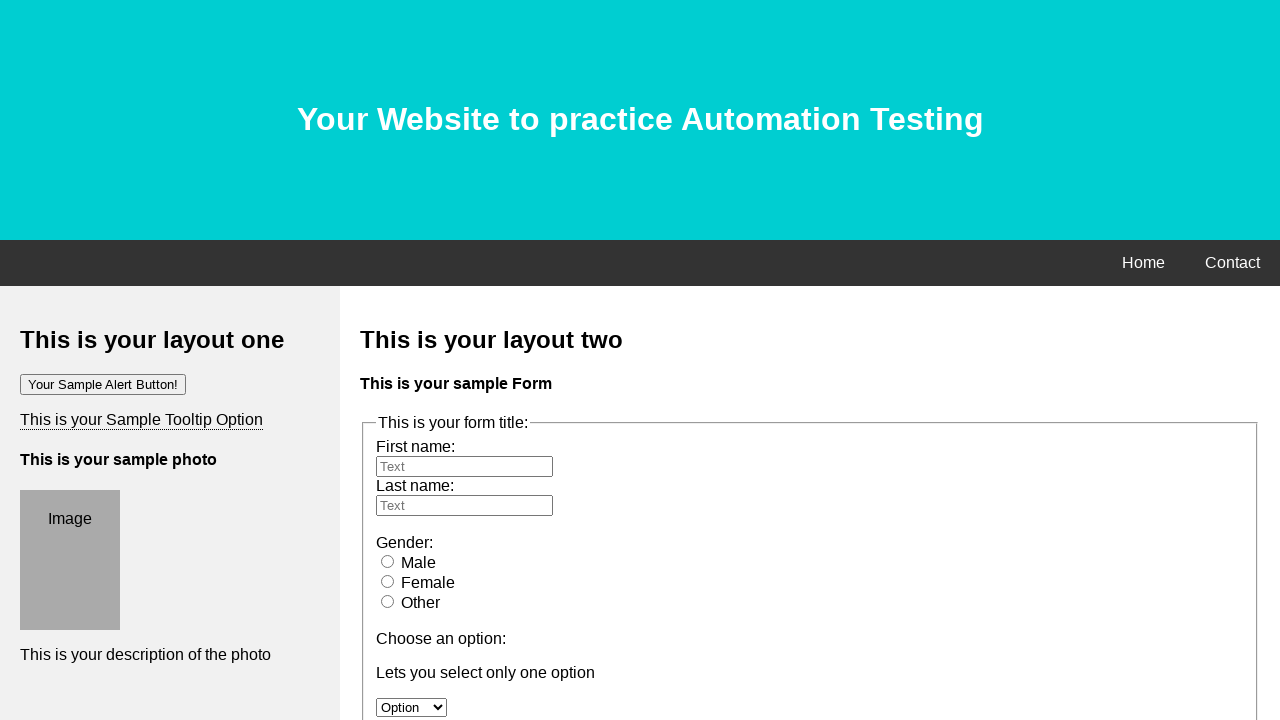

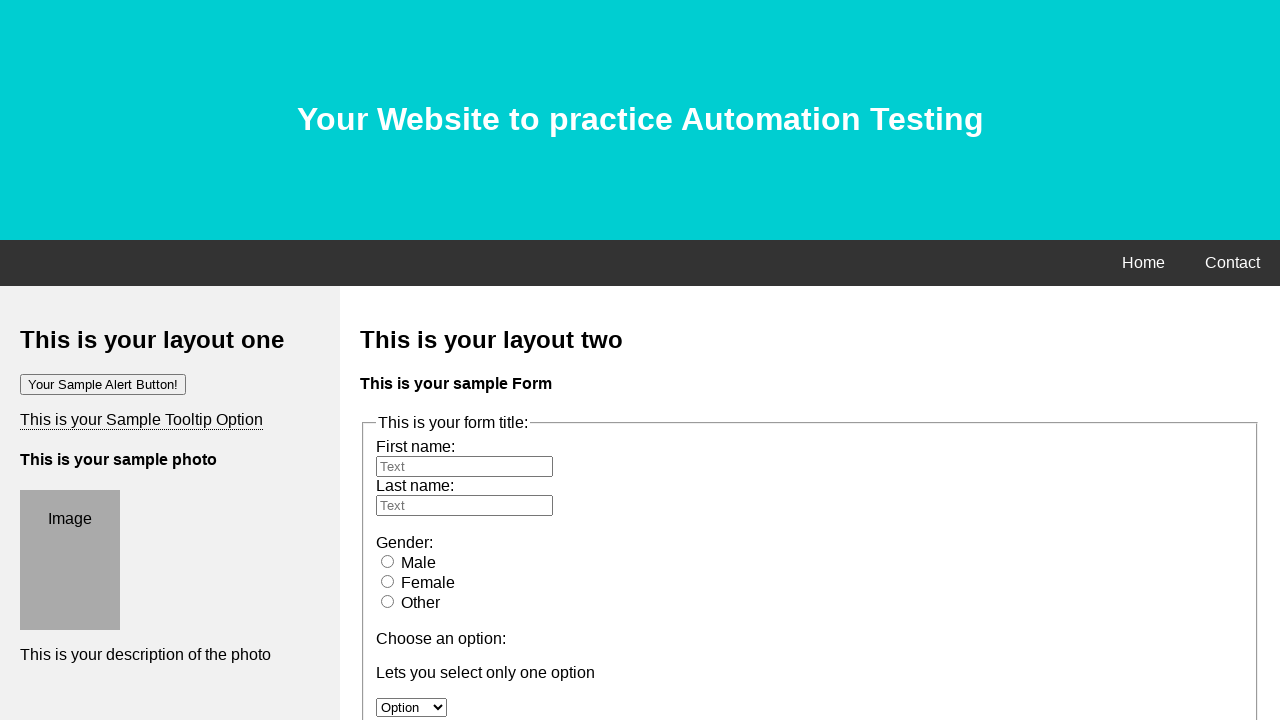